Tests the GreenKart vegetable shopping site by searching for products containing "ca", verifying 4 products are displayed, adding items to cart (including the third product and Cashews), and verifying the brand logo text.

Starting URL: https://rahulshettyacademy.com/seleniumPractise/#/

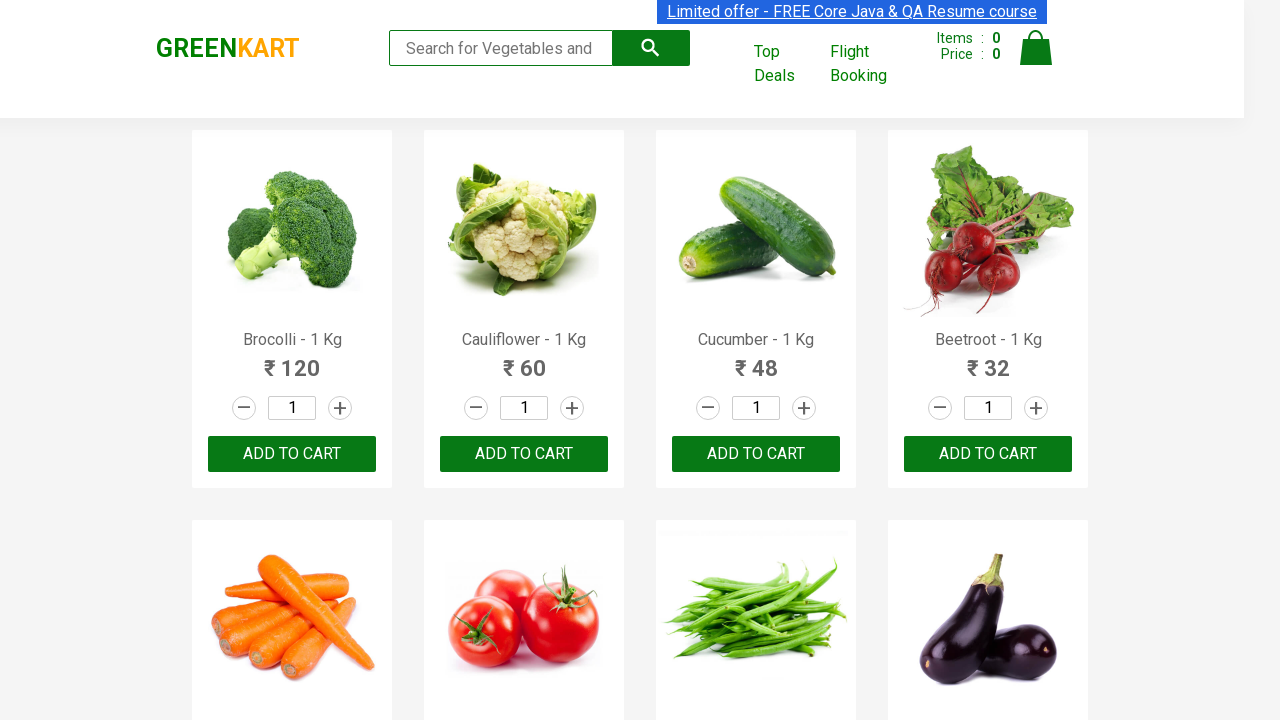

Filled search box with 'ca' to filter products on .search-keyword
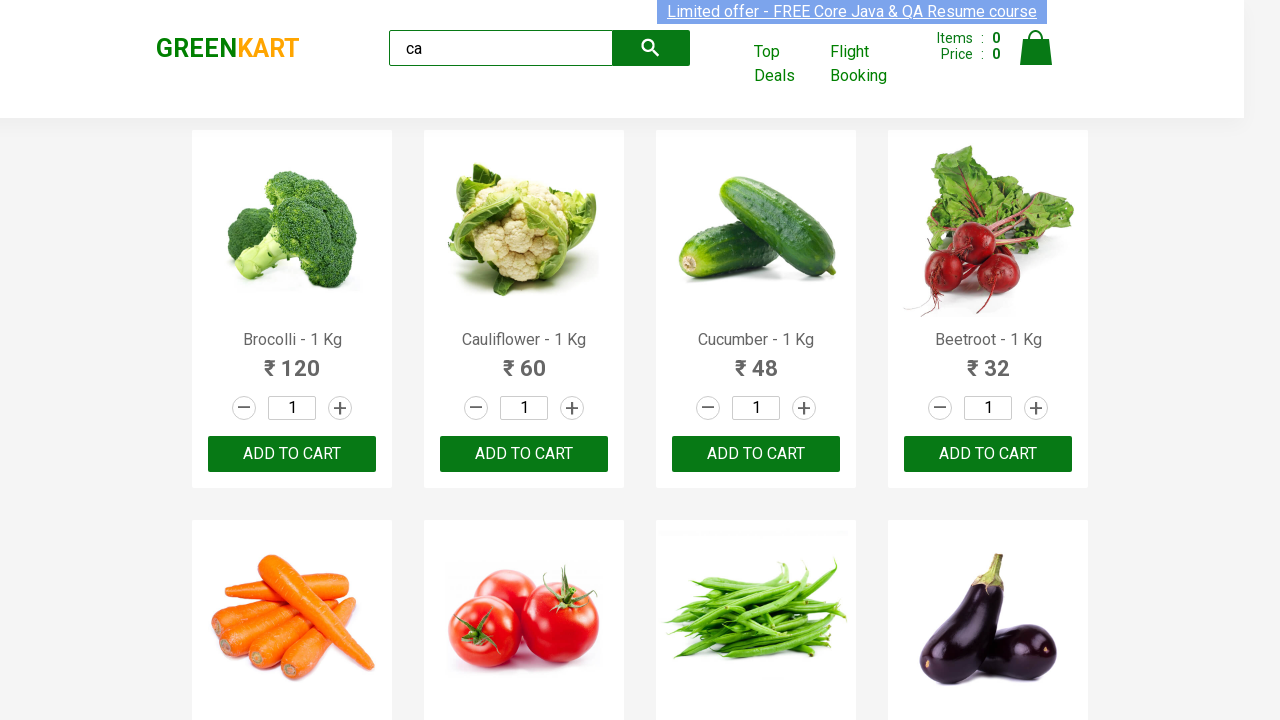

Waited for products to filter
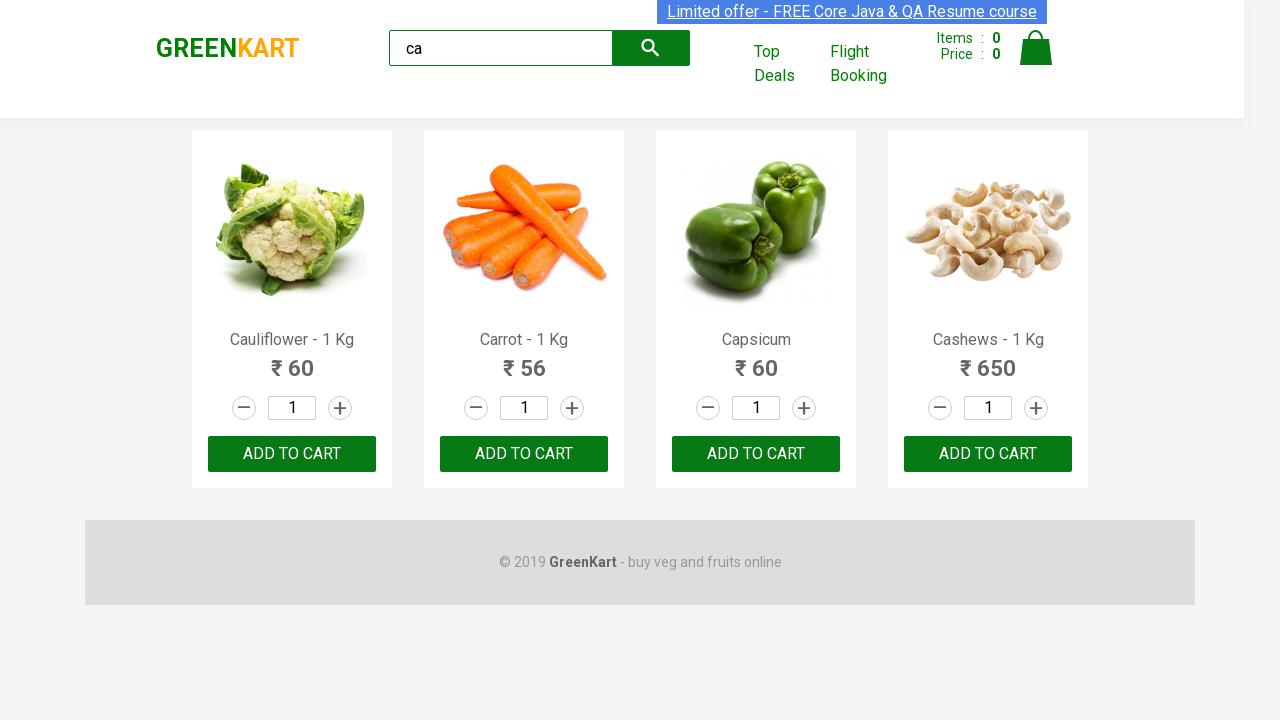

Verified visible products are displayed
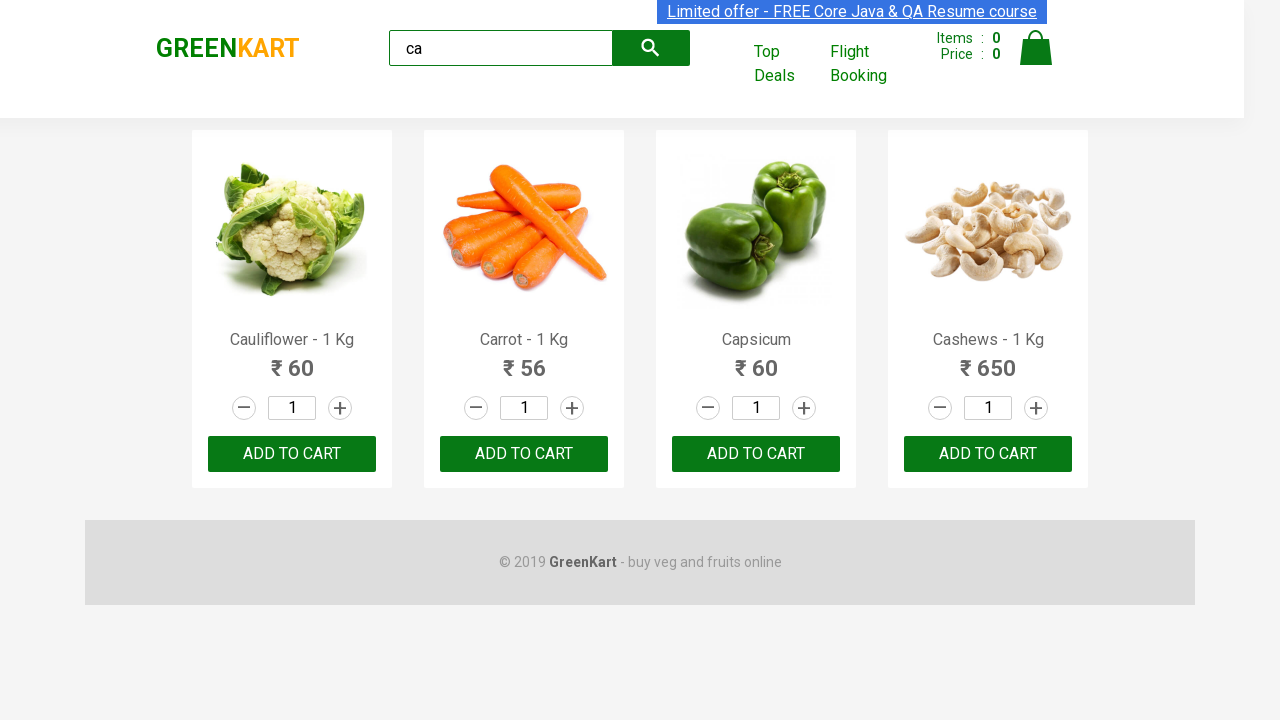

Clicked ADD TO CART on the third product at (756, 454) on .products .product >> nth=2 >> button >> internal:has-text="ADD TO CART"i
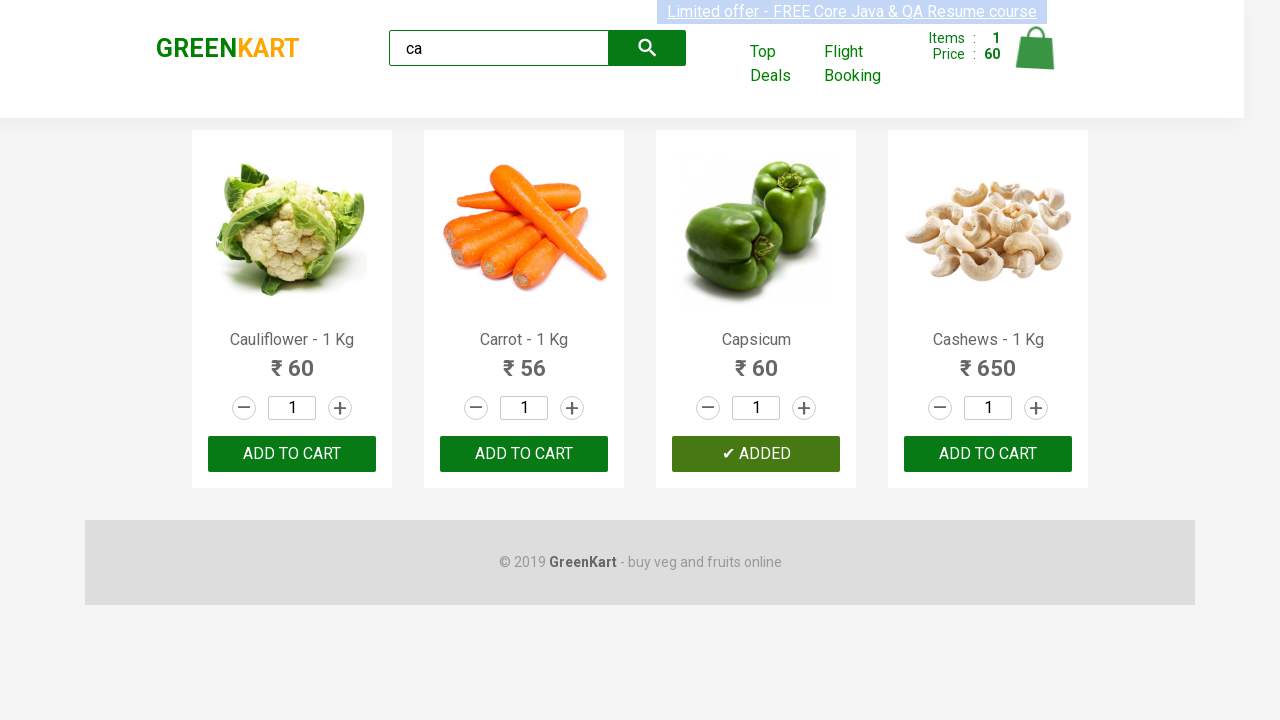

Clicked ADD TO CART on Cashews product at (988, 454) on .products .product >> nth=3 >> button
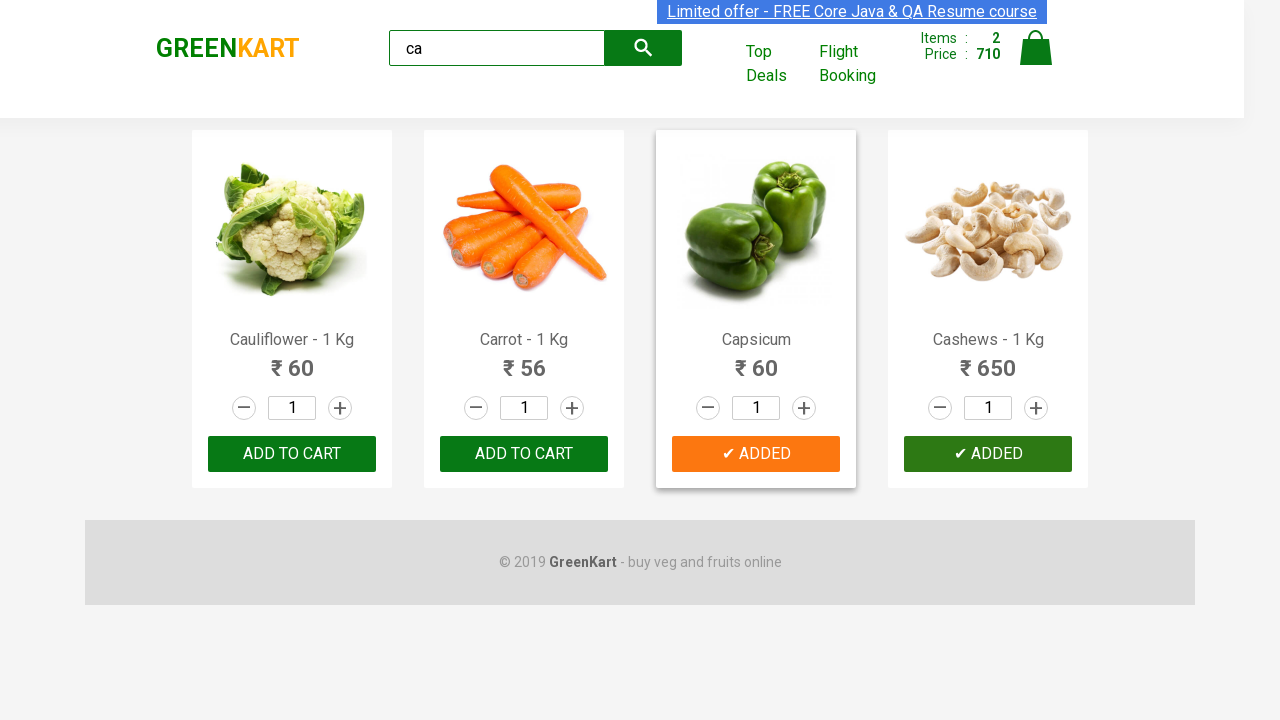

Brand logo '.brand' selector is visible, verifying GREENKART branding
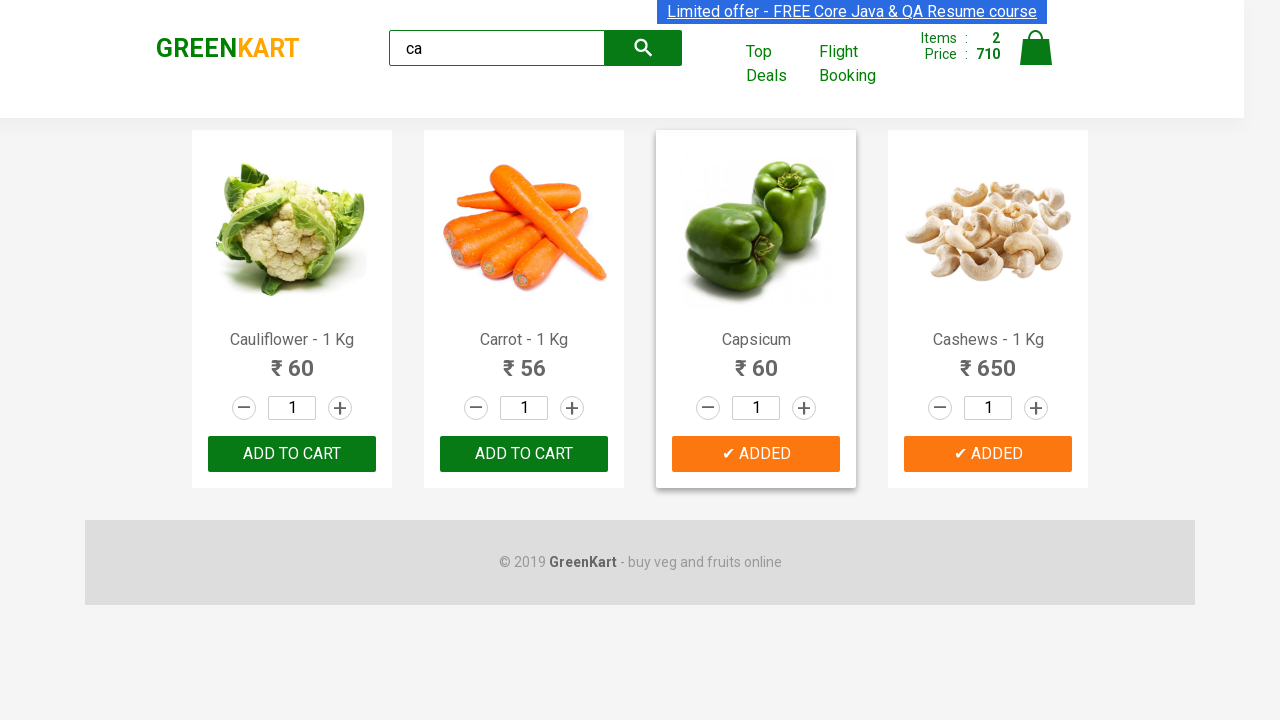

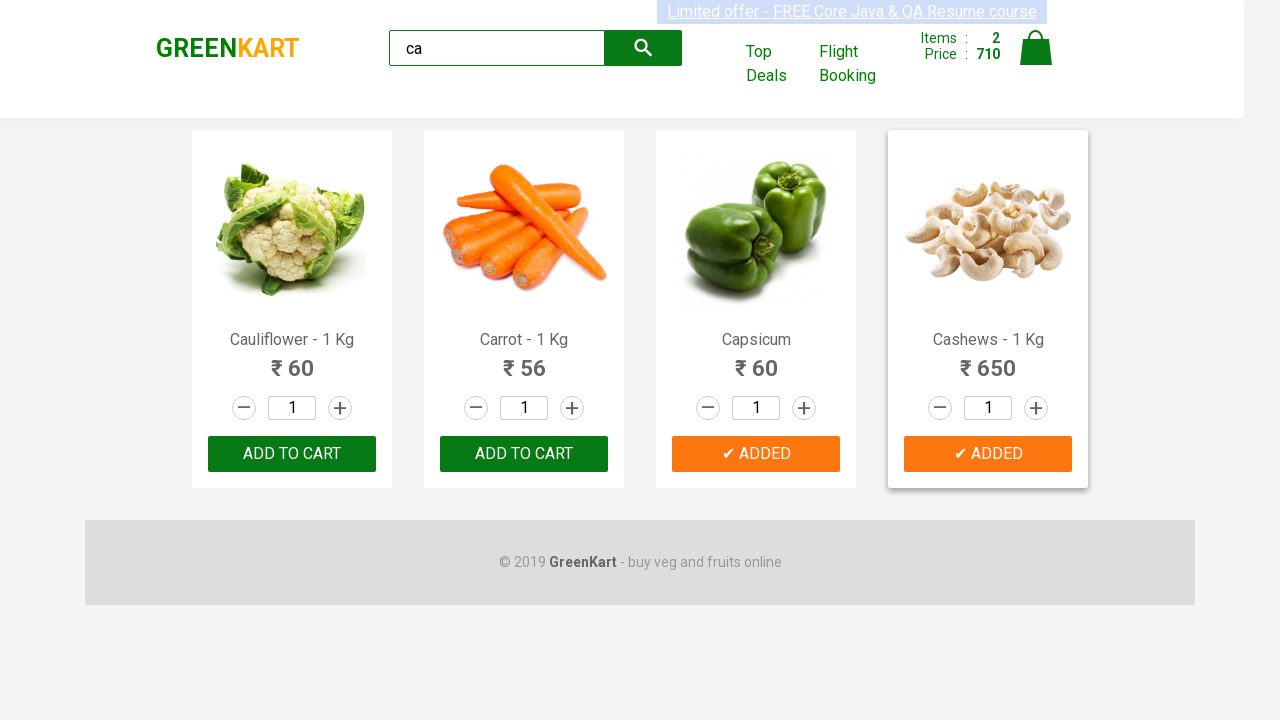